Tests right-click context menu functionality by performing a context click on a specific element and verifying the context menu appears

Starting URL: http://swisnl.github.io/jQuery-contextMenu/demo.html

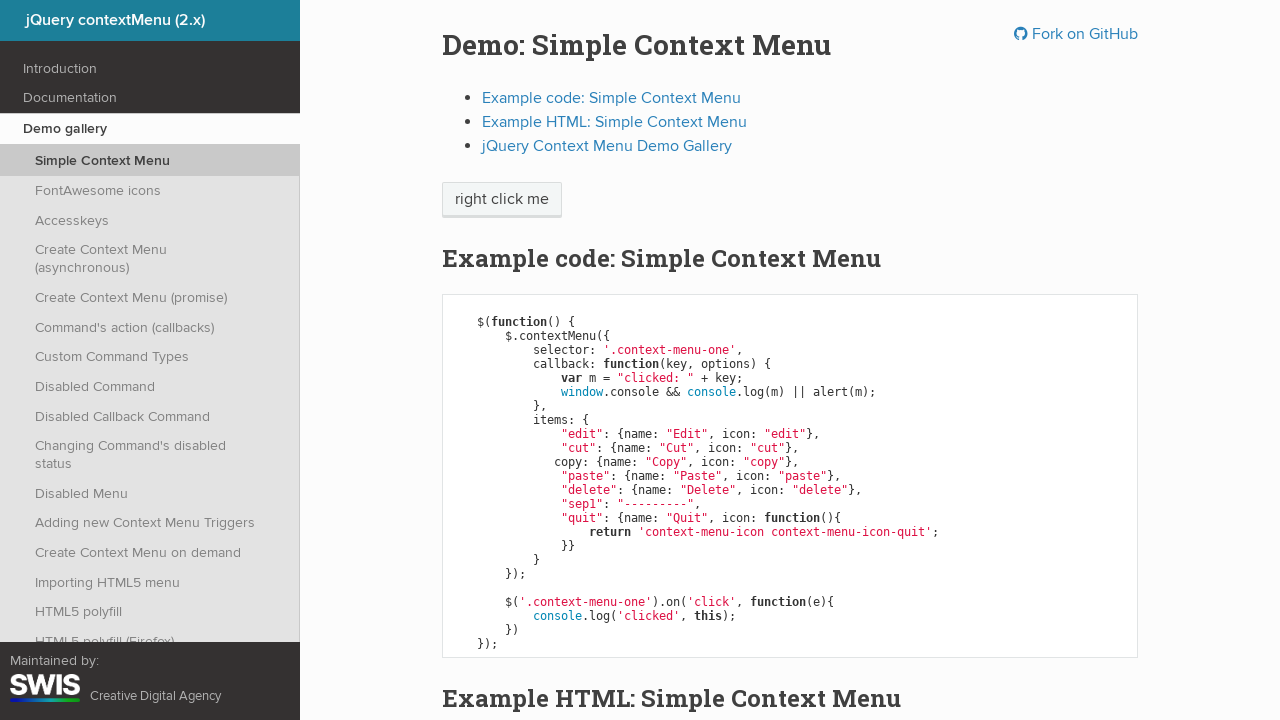

Located the element to right-click on
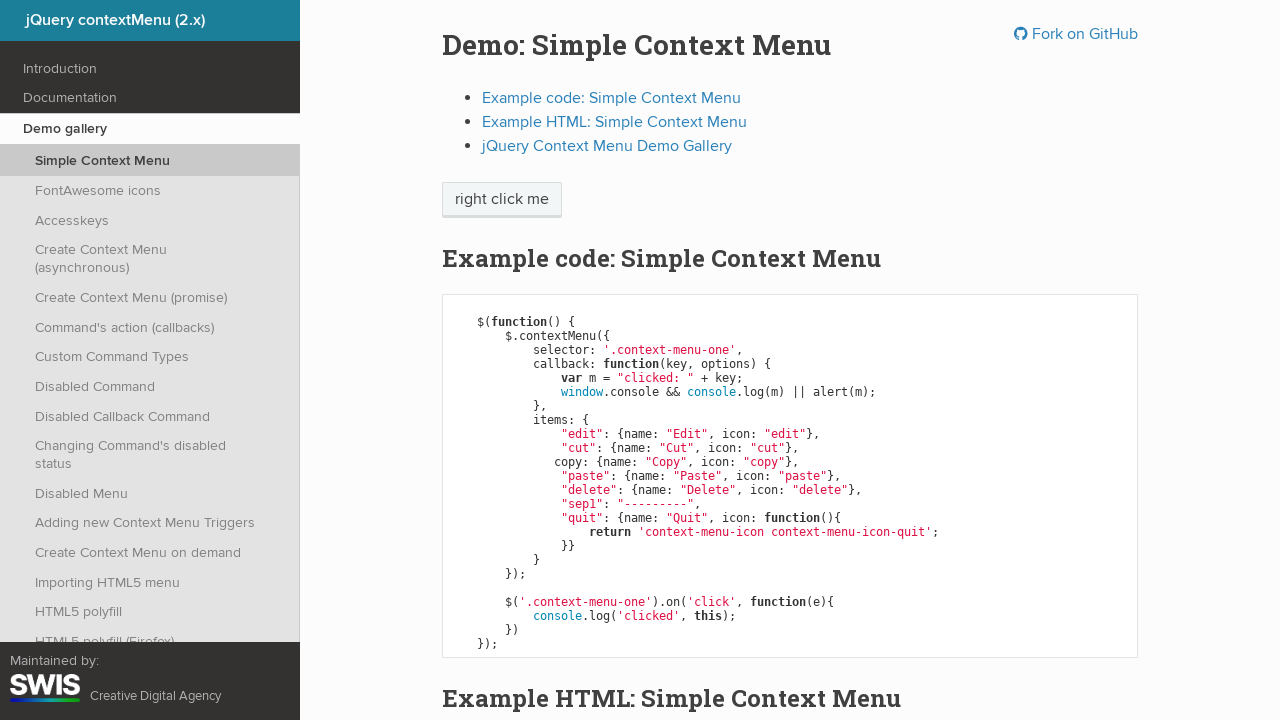

Performed right-click on the element at (502, 200) on xpath=//html/body/div/section/div/div/div/p/span
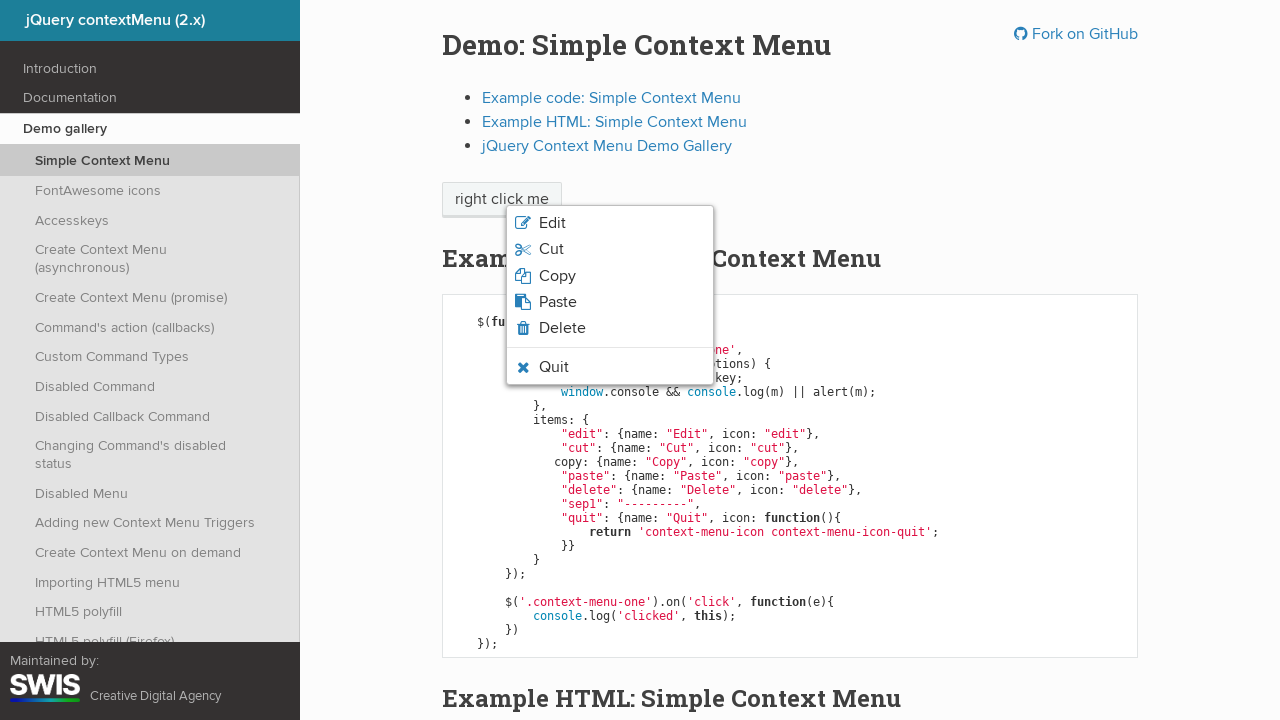

Context menu appeared and is visible
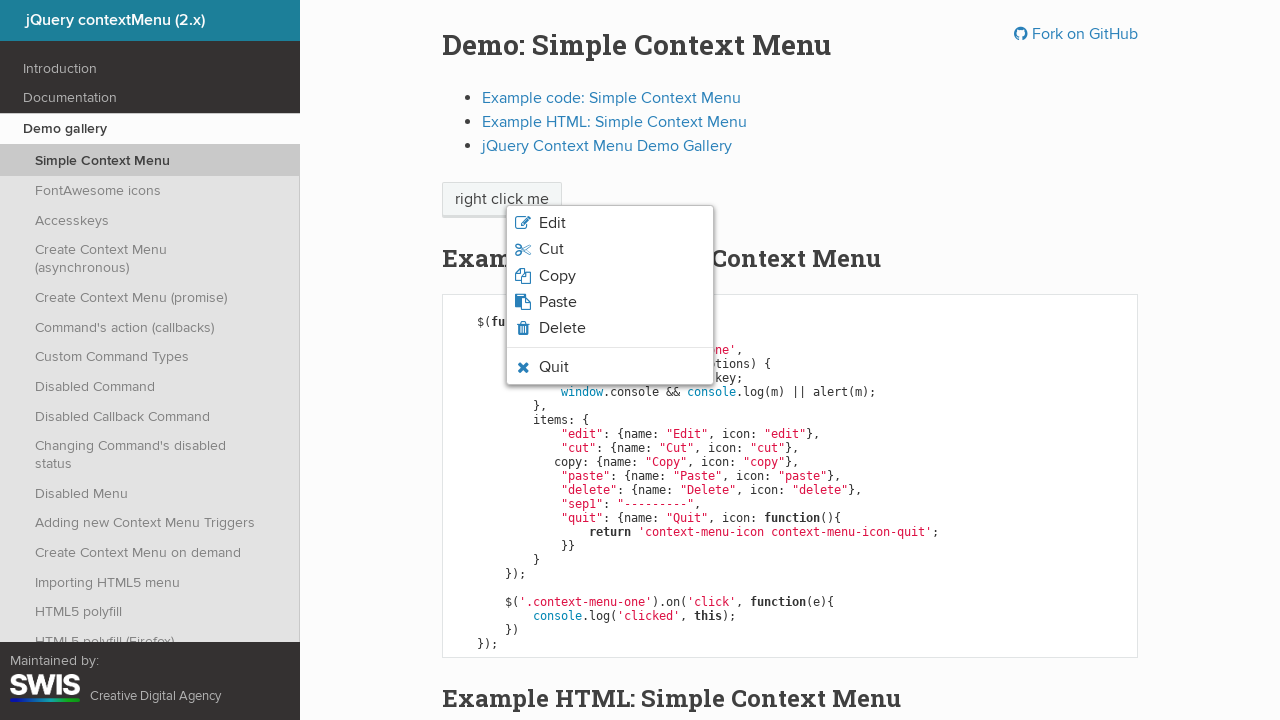

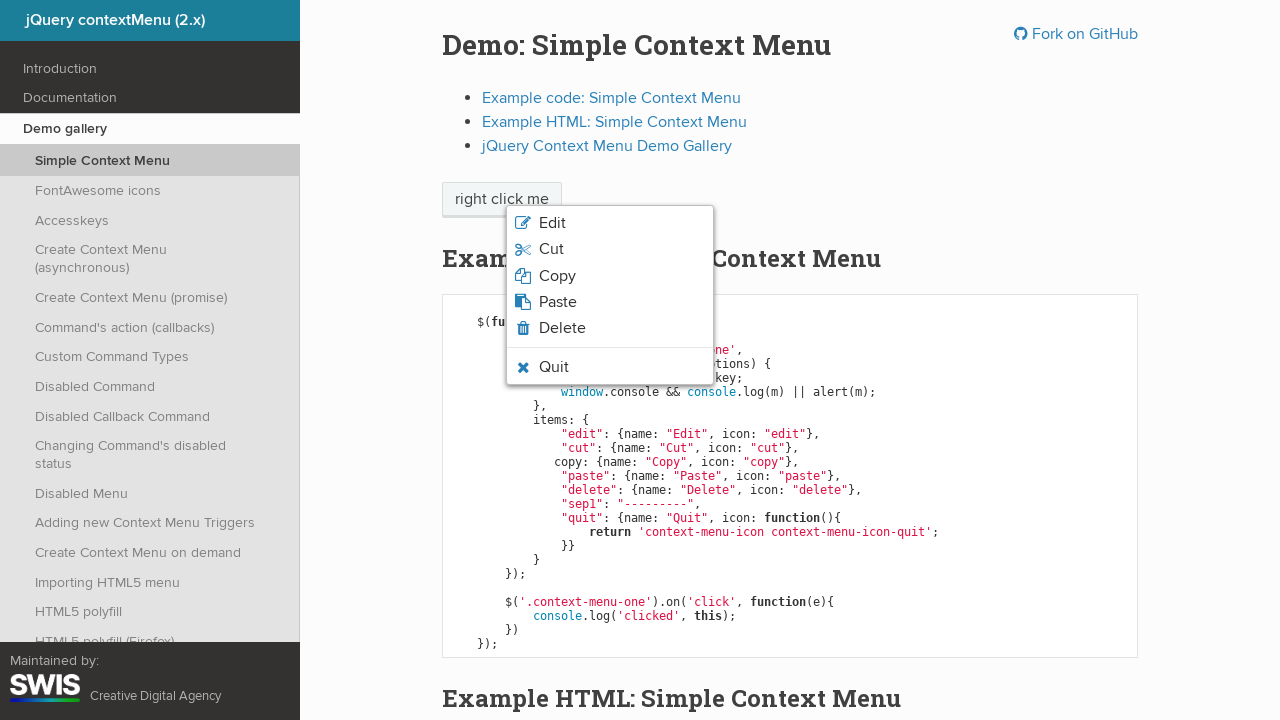